Tests that the NewtonTale page loads correctly and verifies the presence of replay counter and replay list elements for autoplay functionality monitoring.

Starting URL: https://newtonjavacloud.github.io/NewtonTale/

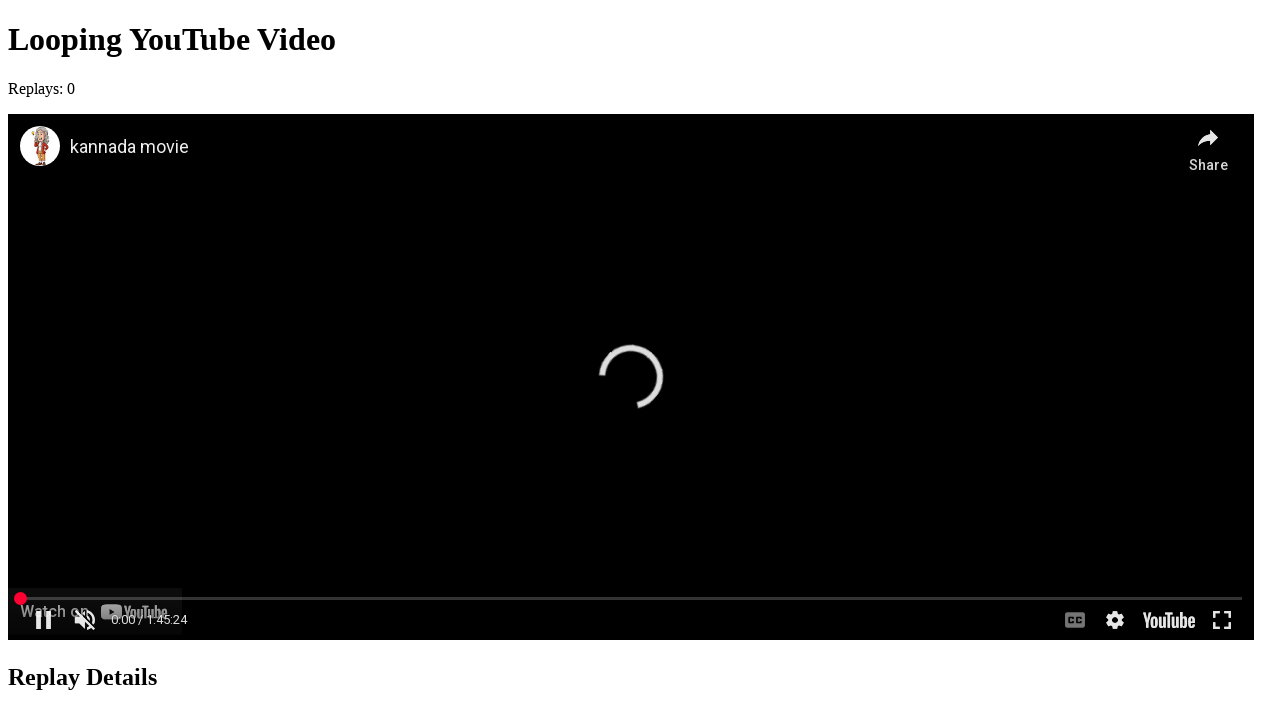

Page DOM content loaded
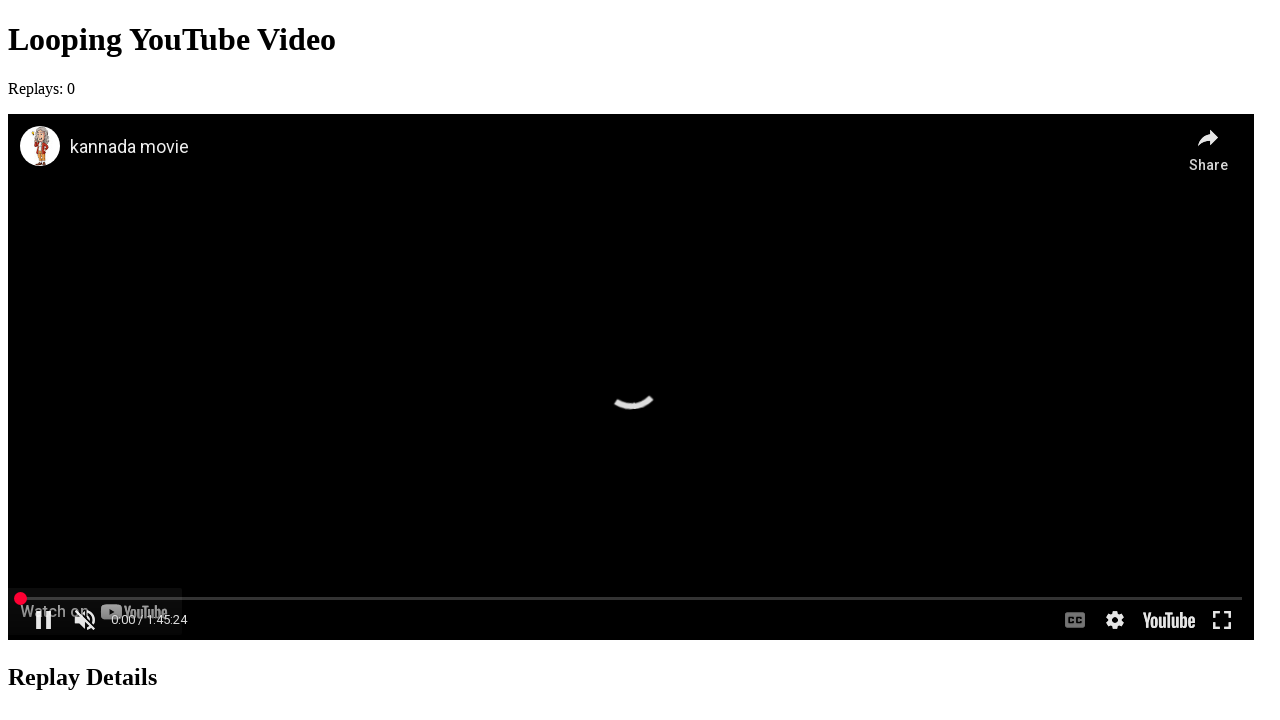

Replay counter element (#replay-counter) is present
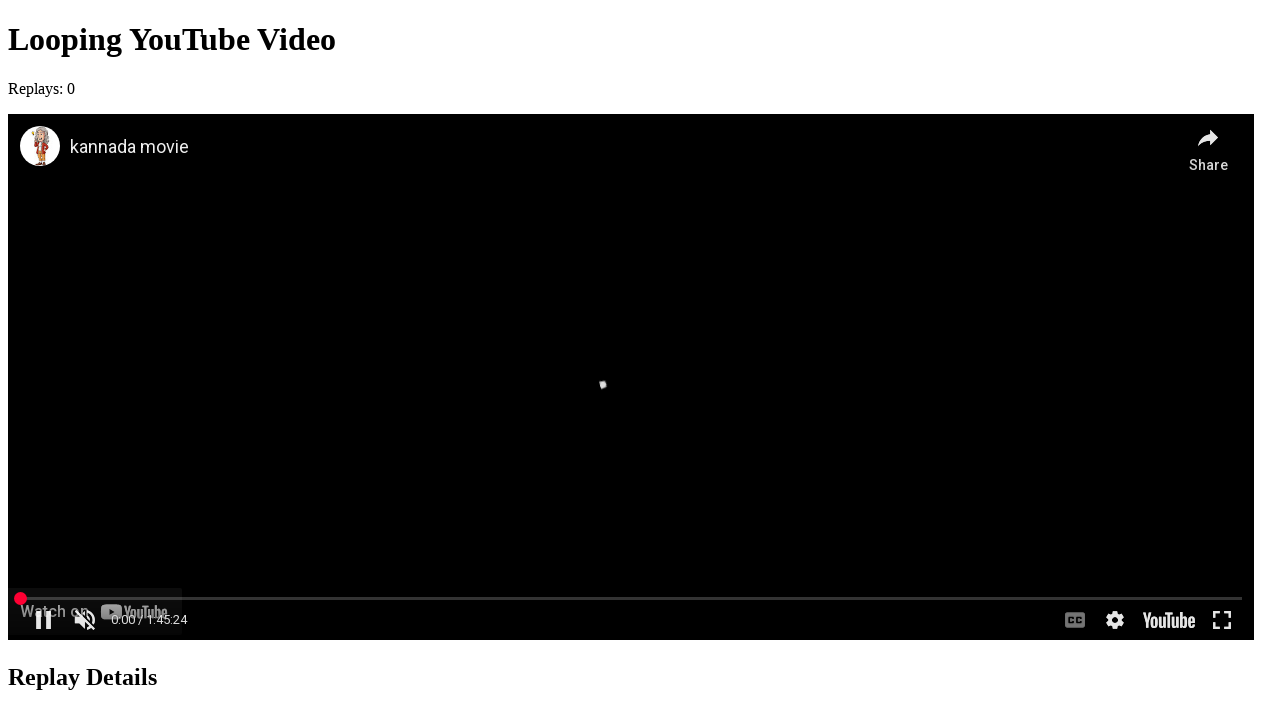

Replay list element (#replay-list) is present
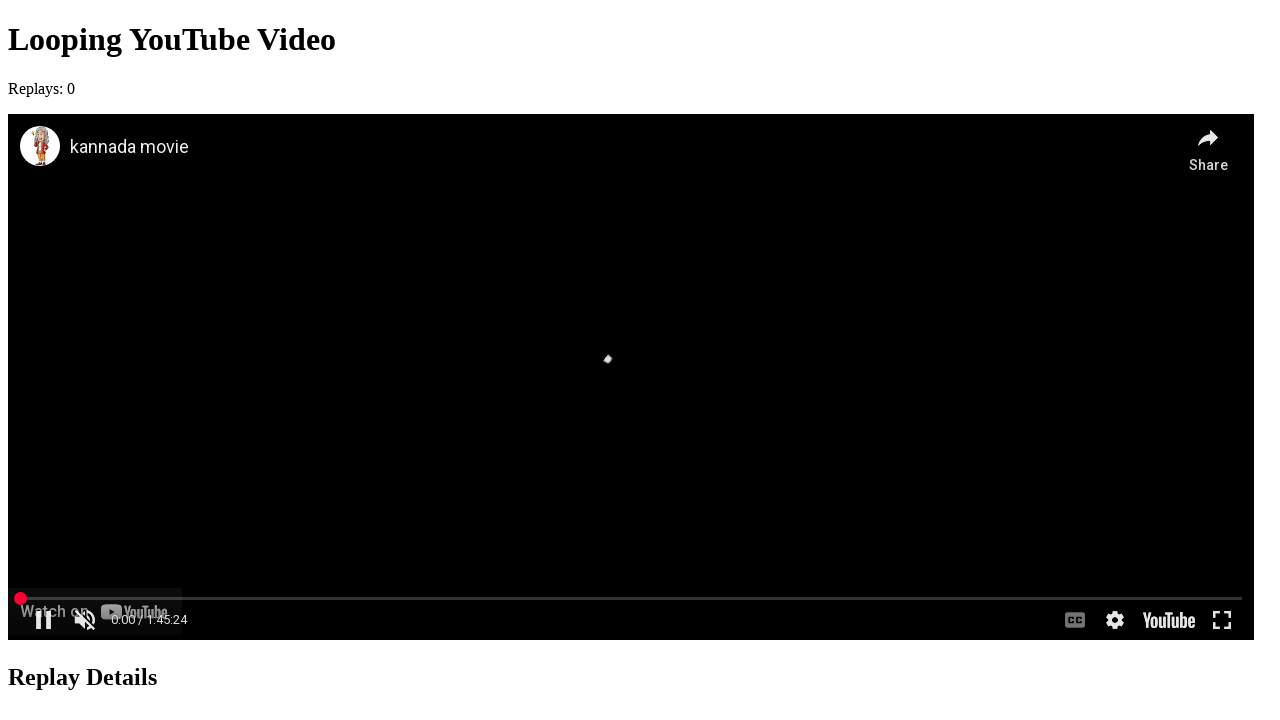

Located replay counter element
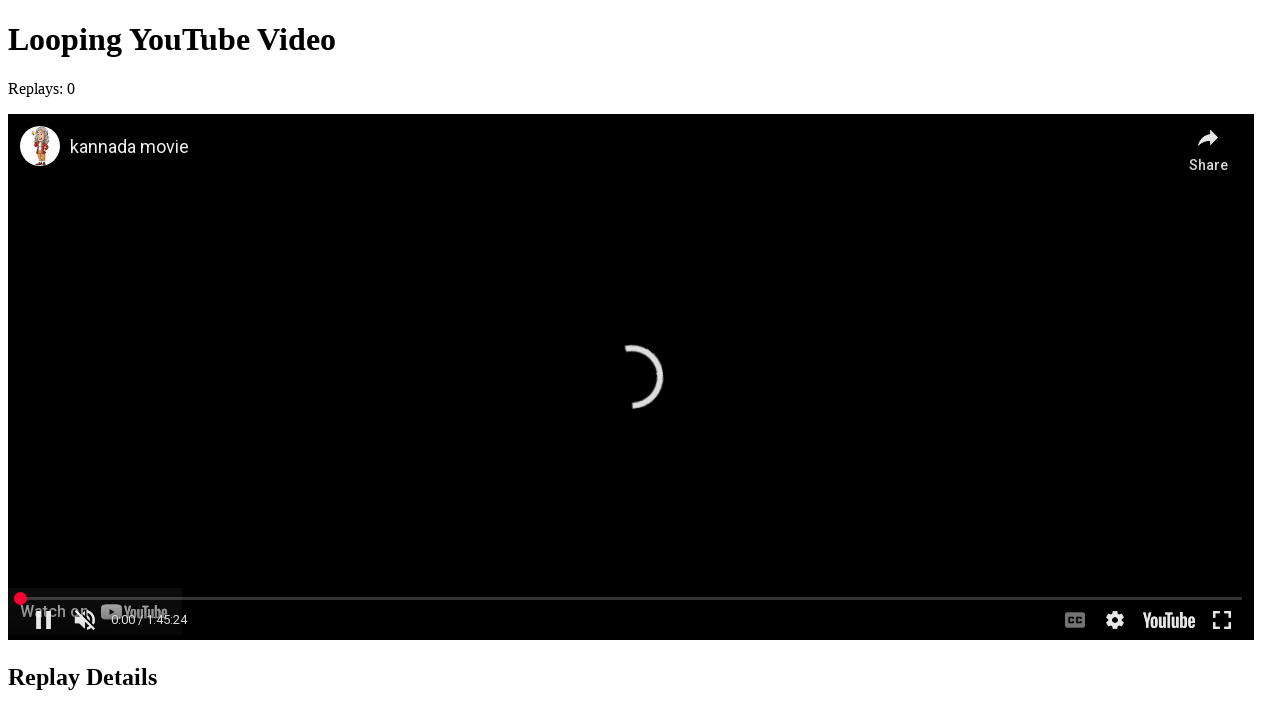

Retrieved replay counter text content: 0
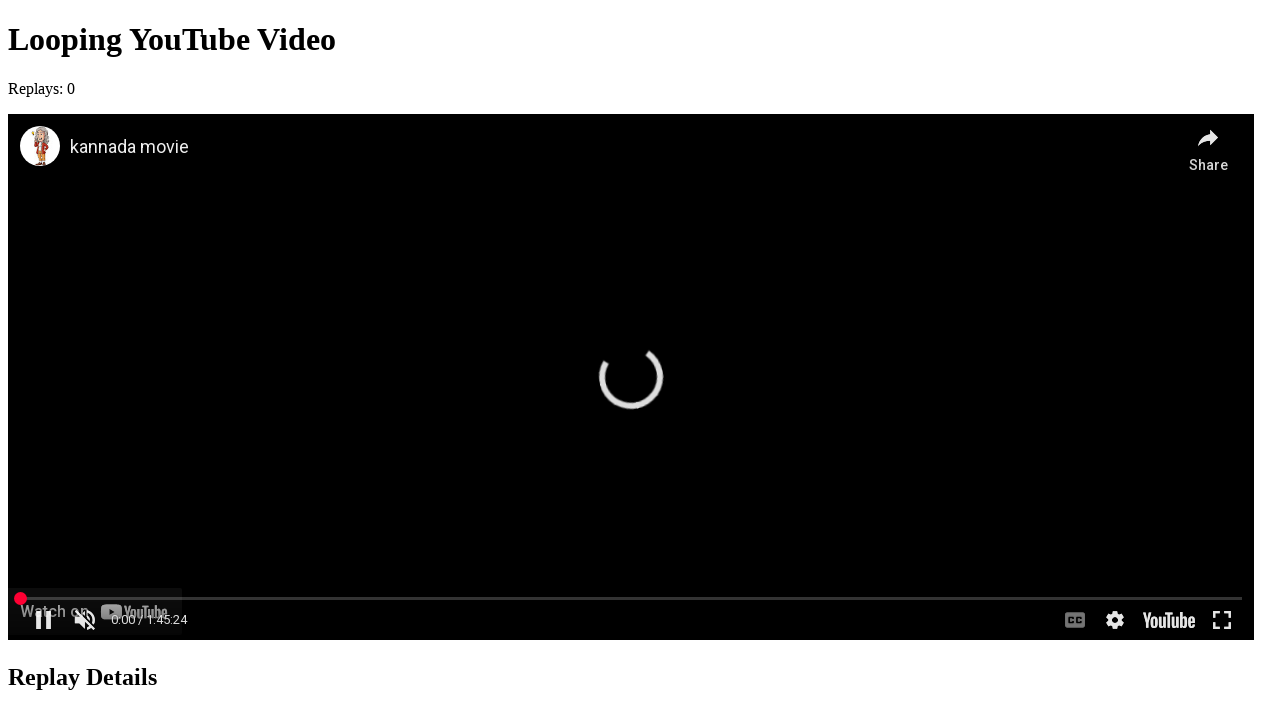

Waited 3 seconds to observe autoplay behavior
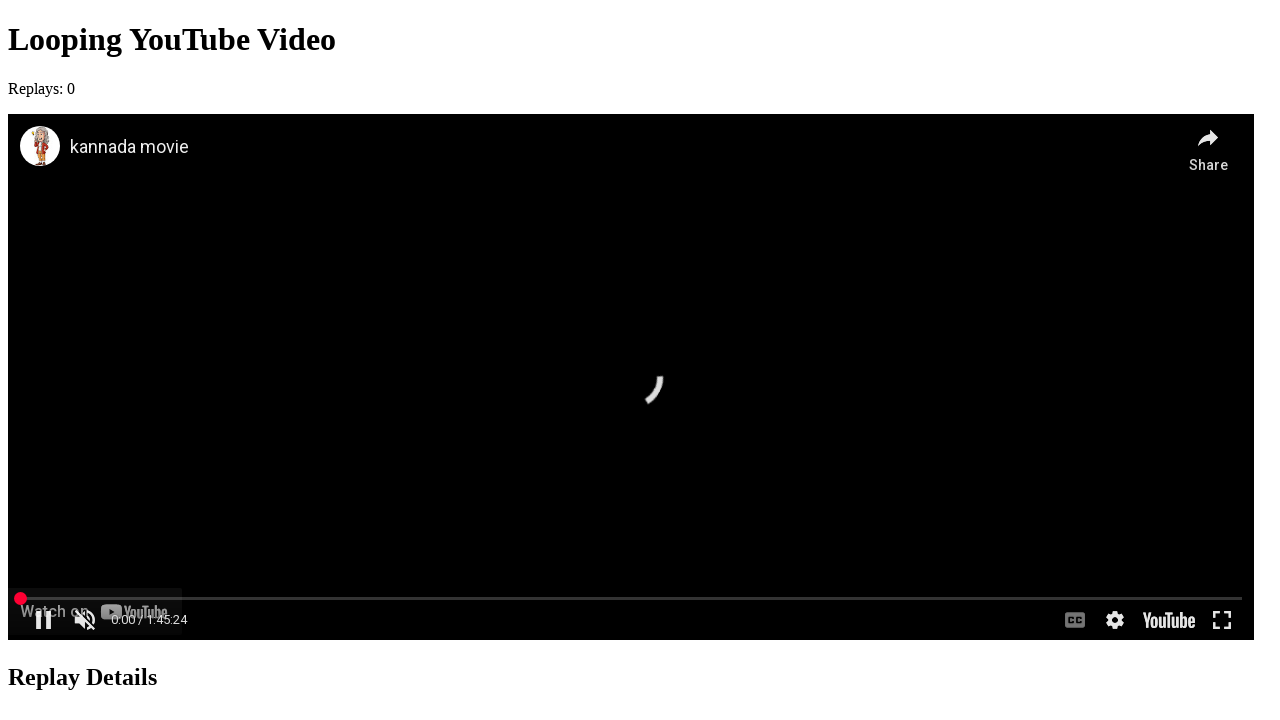

Located replay item elements in replay list
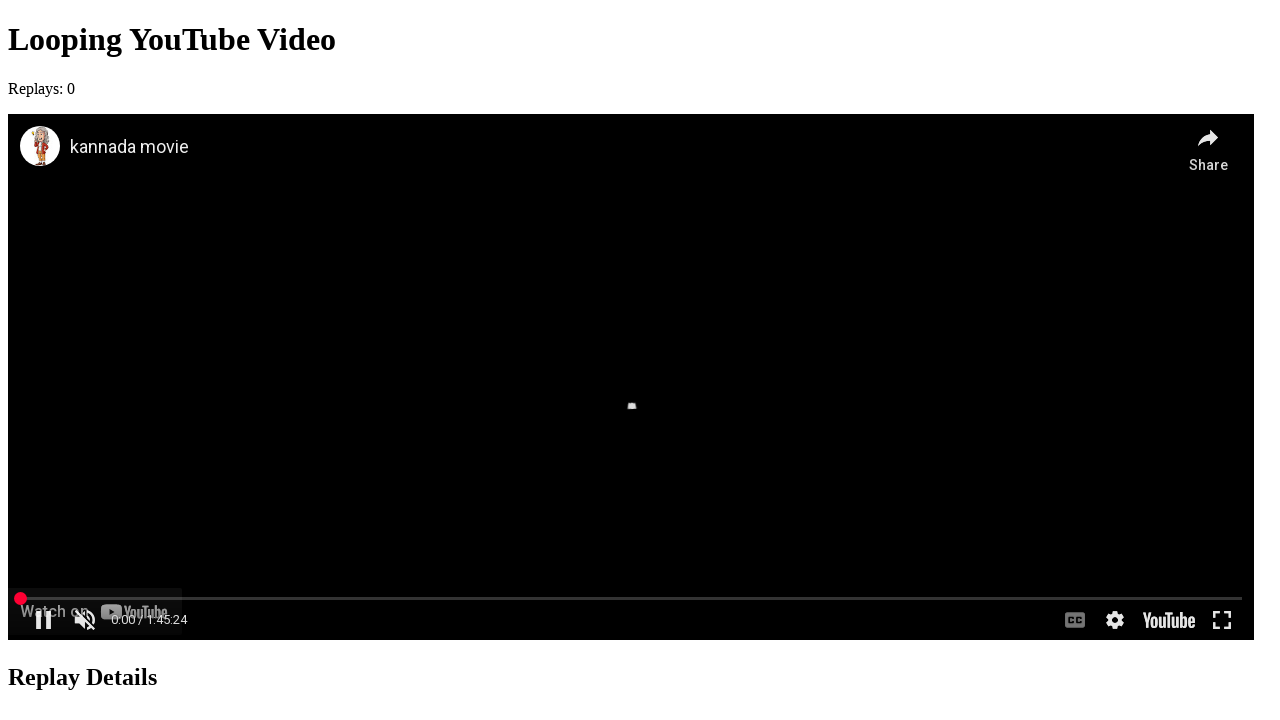

Retrieved replay items count: 0 items found
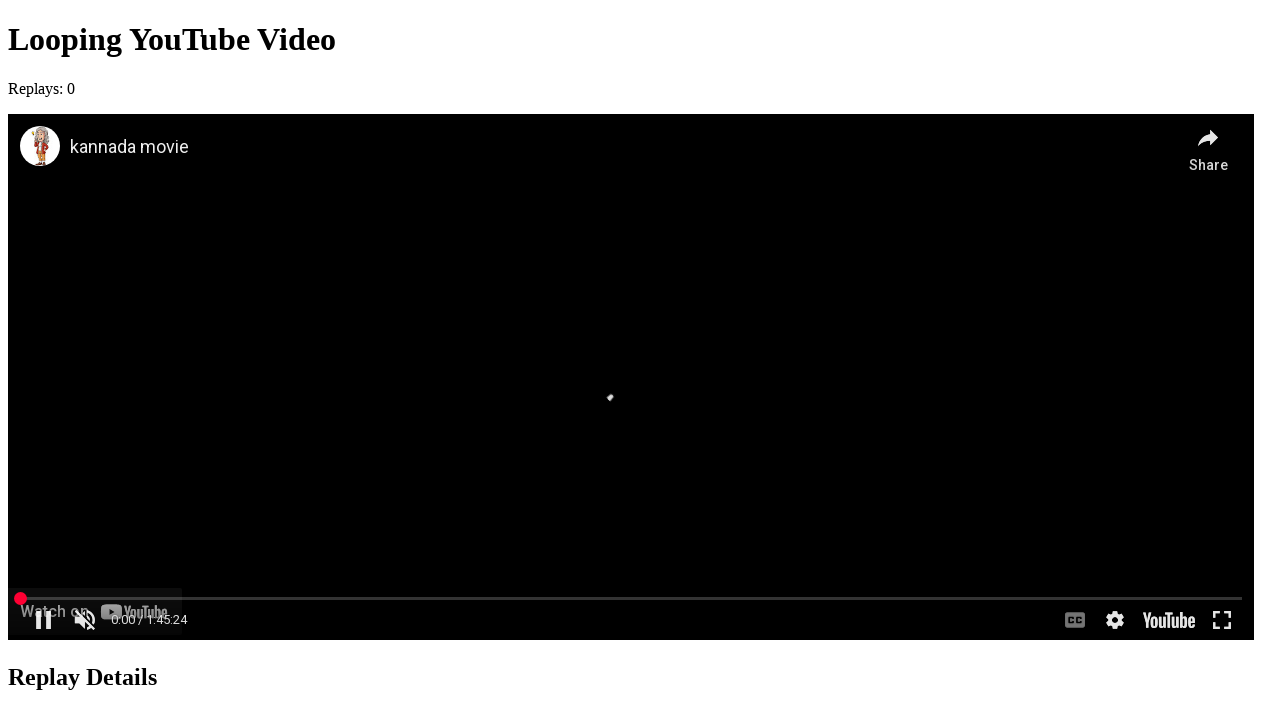

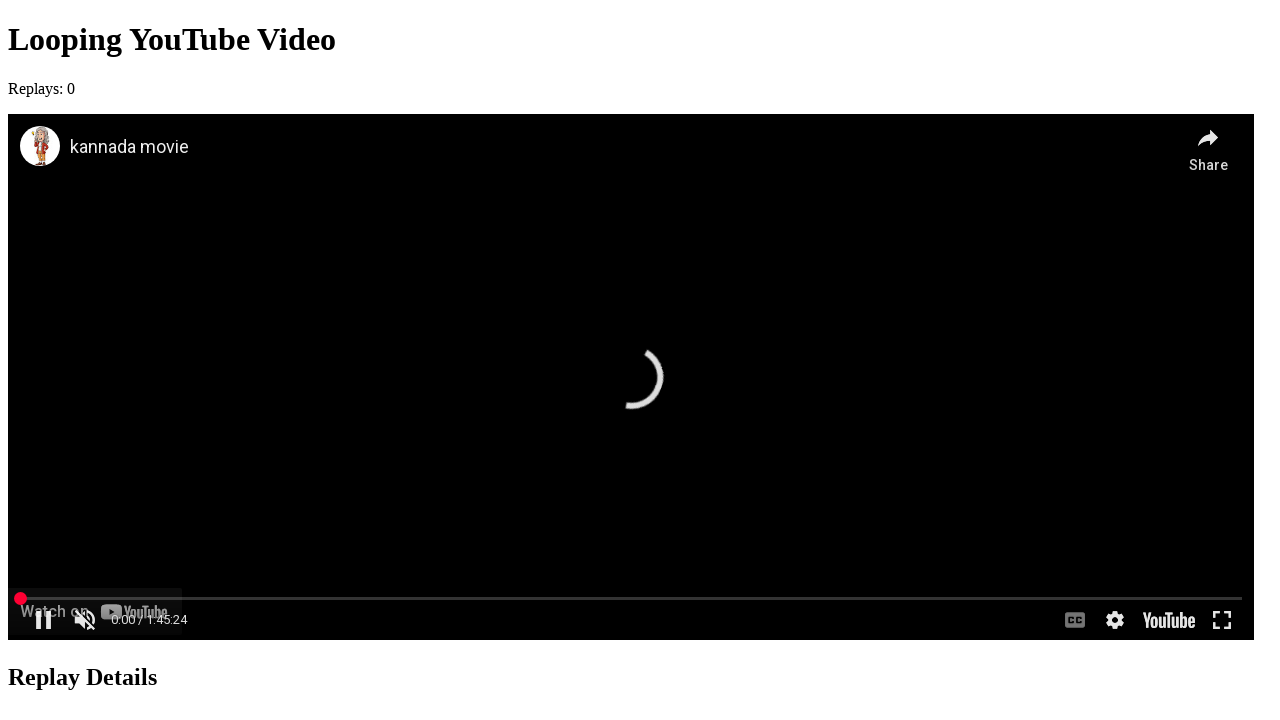